Tests that clicking the 'Dropdown' dropdown item stays on or navigates to the Dropdown page with correct headline

Starting URL: https://formy-project.herokuapp.com/dropdown

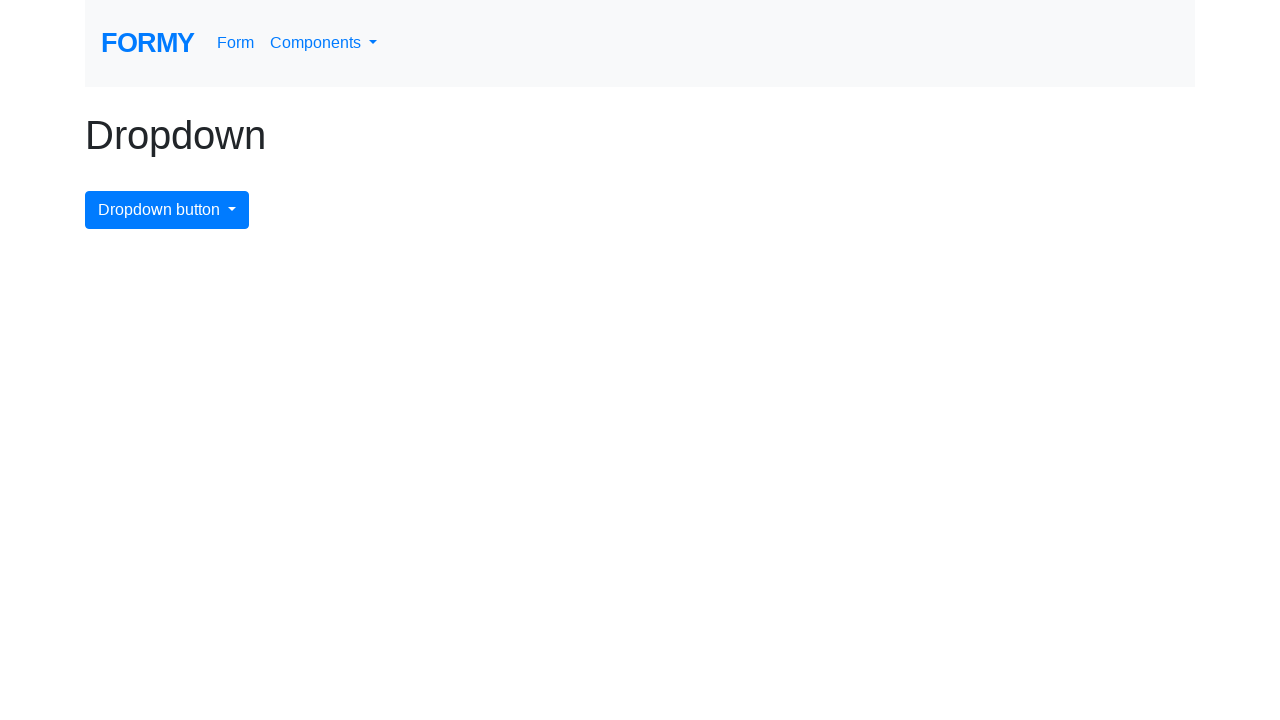

Clicked dropdown button to open the dropdown menu at (324, 43) on button.dropdown-toggle, [data-toggle='dropdown']
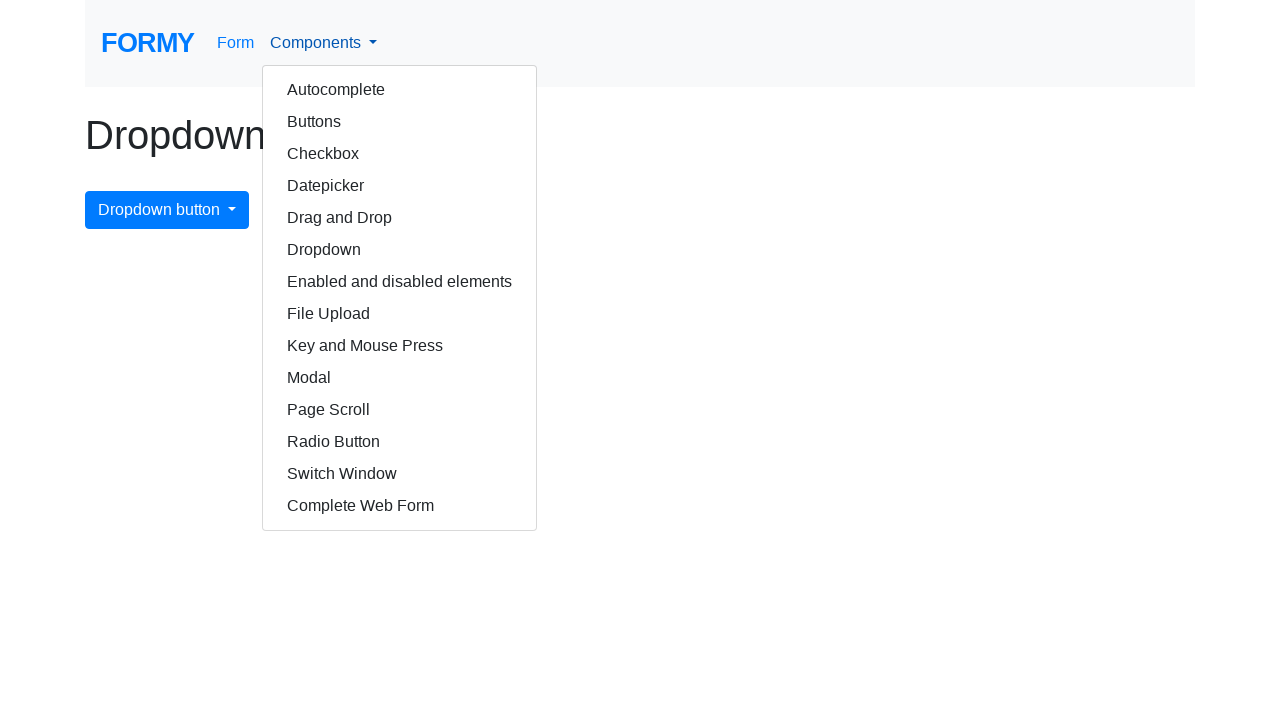

Clicked 'Dropdown' dropdown item at (400, 250) on a.dropdown-item:has-text('Dropdown')
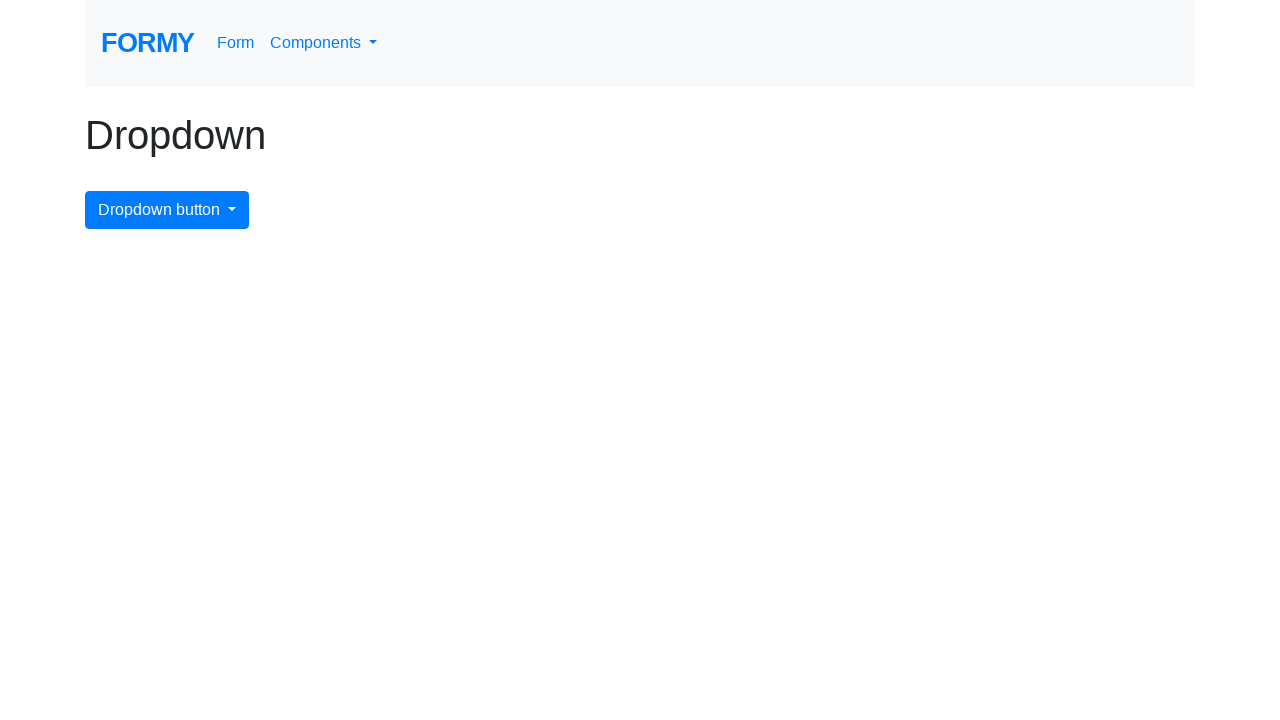

Page headline loaded after navigation
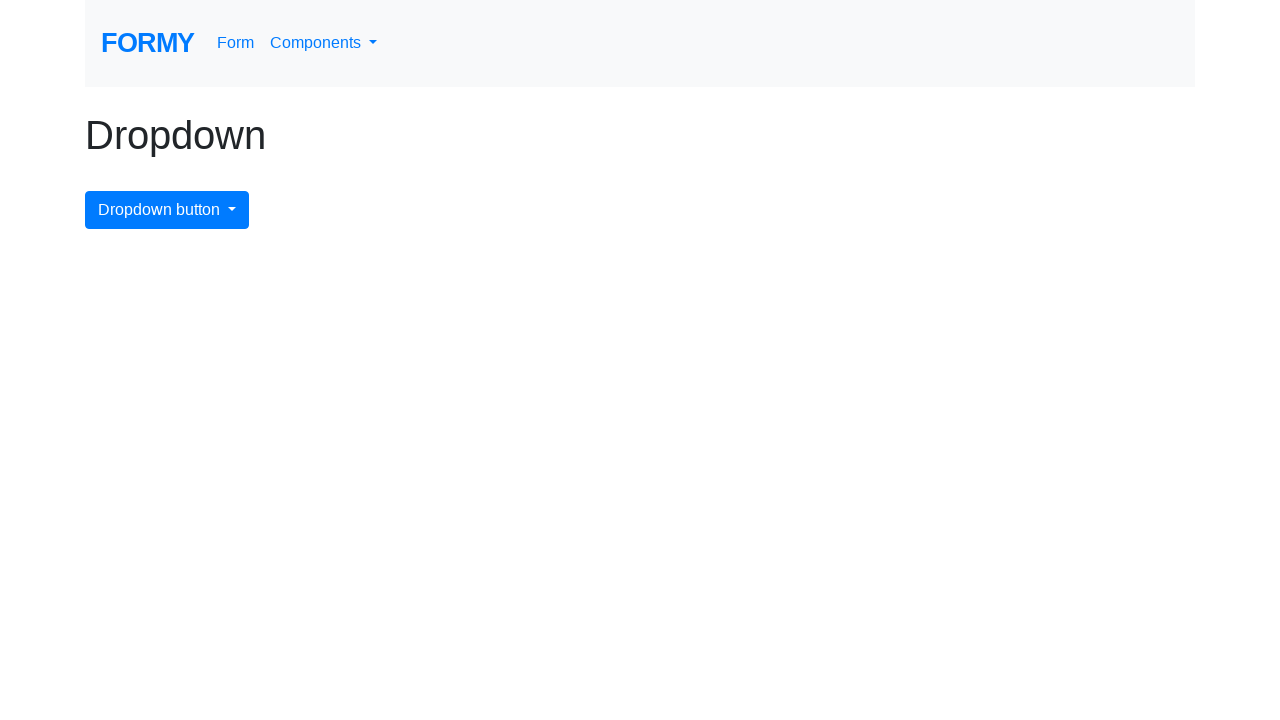

Verified that page headline is 'Dropdown'
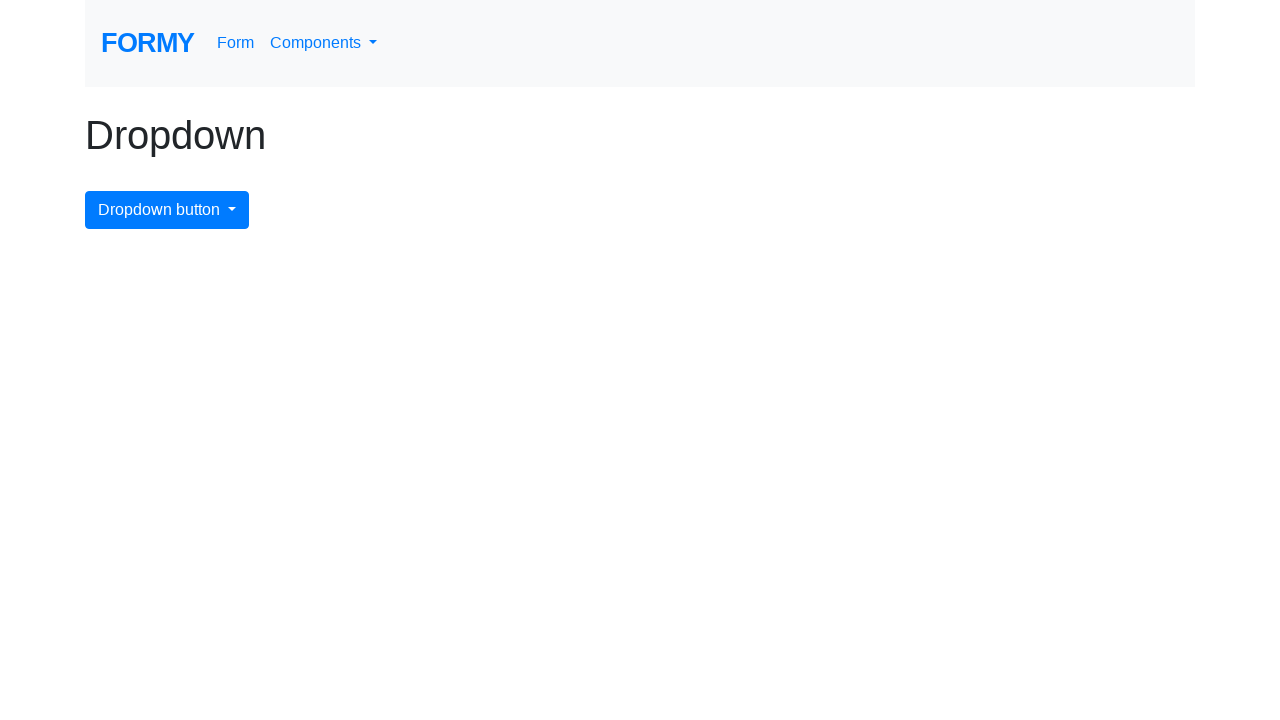

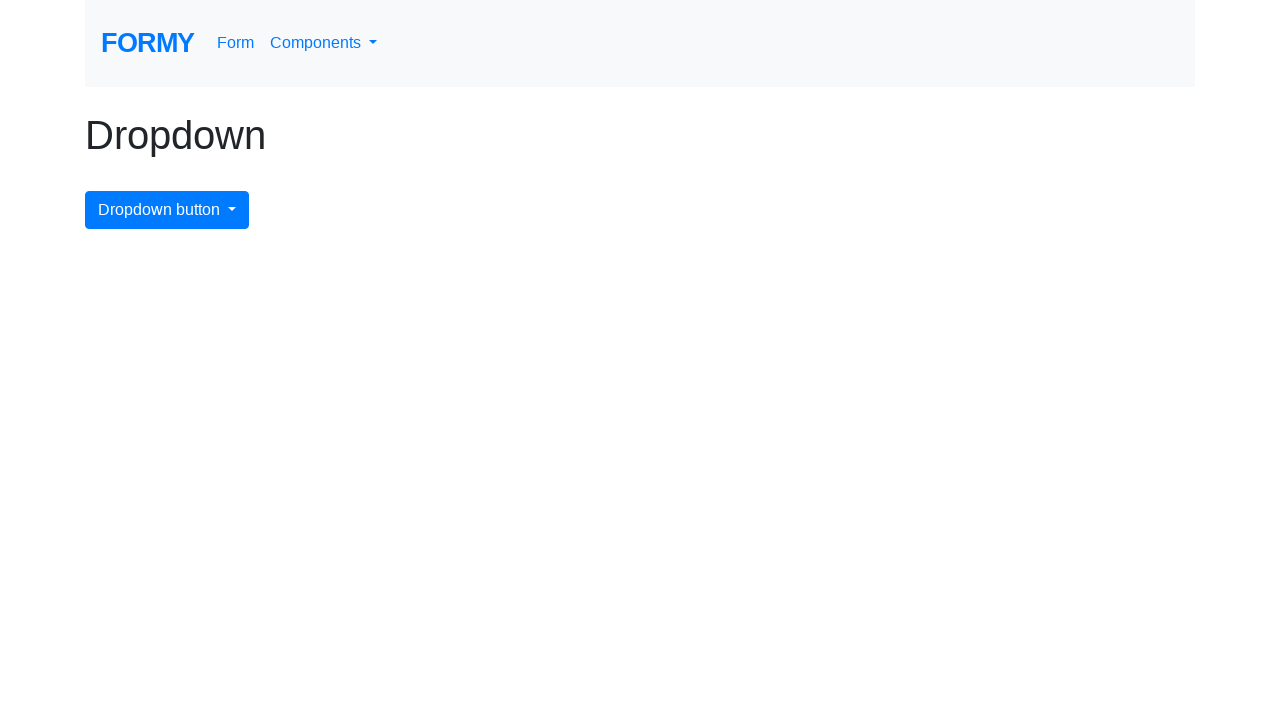